Tests a registration form by filling in first name, last name, and email fields, submitting the form, and verifying that a success message is displayed.

Starting URL: http://suninjuly.github.io/registration1.html

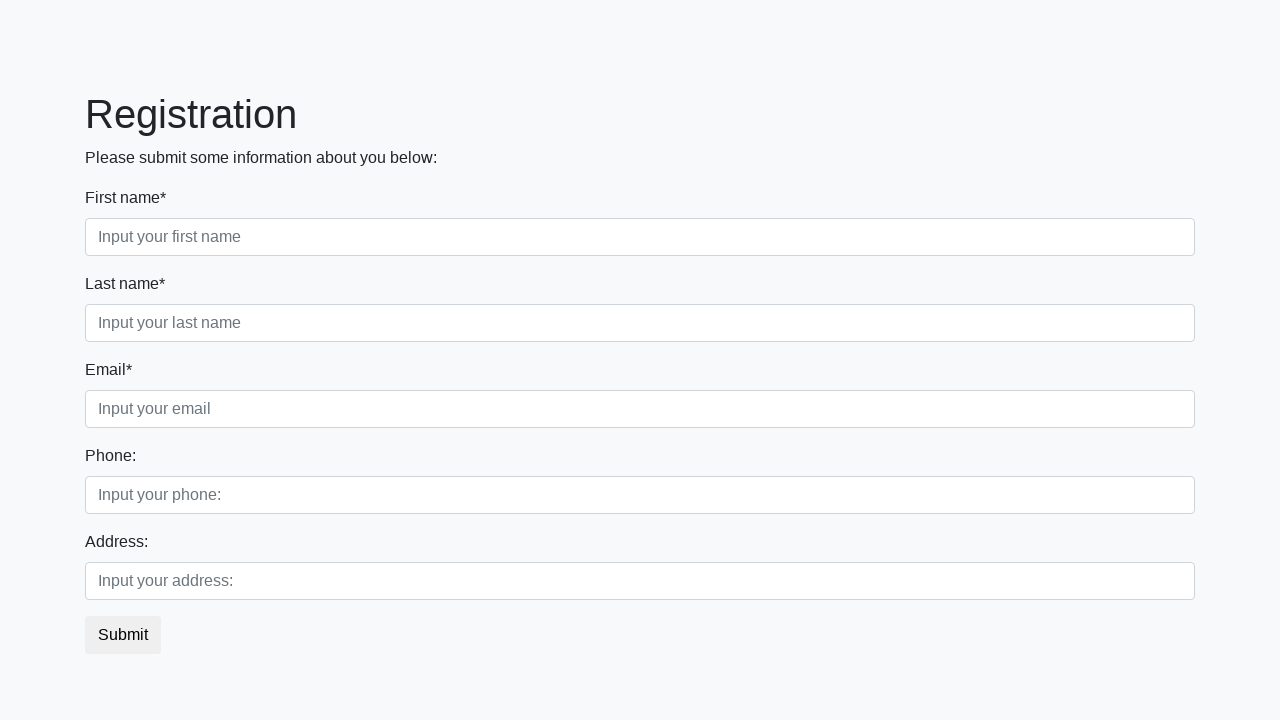

Filled first name field with 'John' on div.first_block .first
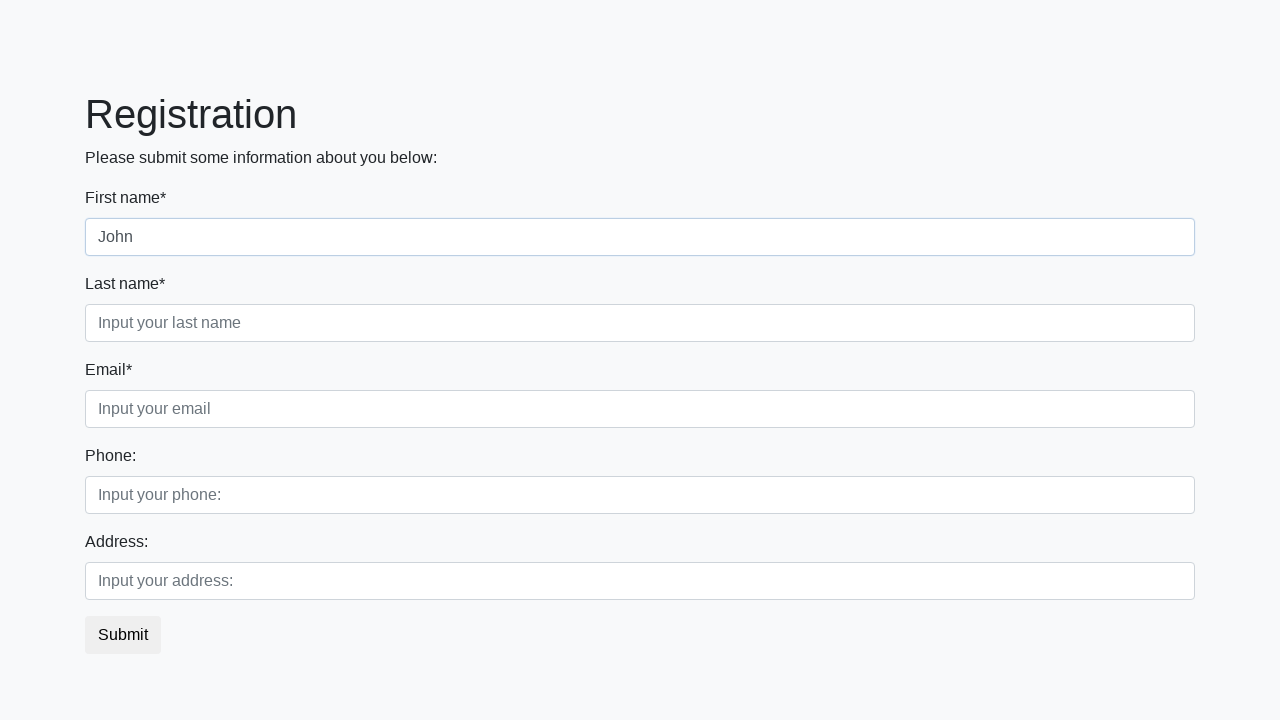

Filled last name field with 'Smith' on div.first_block .second
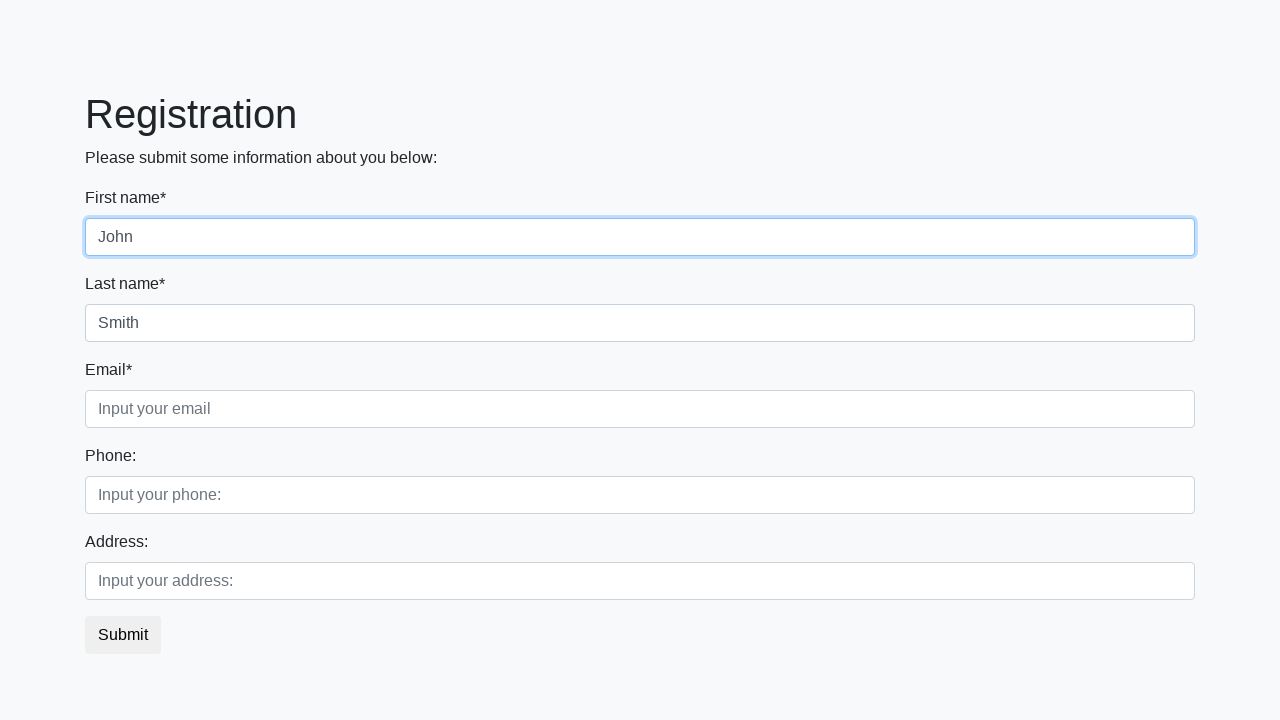

Filled email field with 'john.smith@example.com' on div.first_block .third
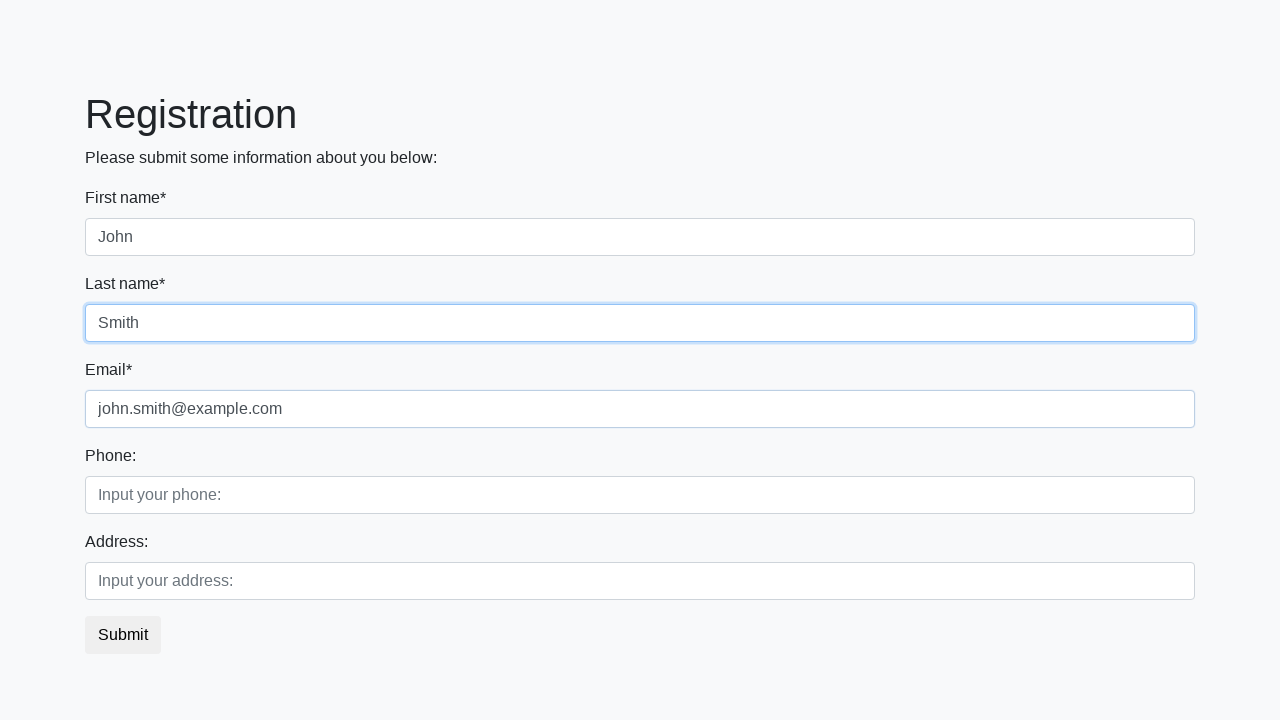

Clicked submit button at (123, 635) on button.btn
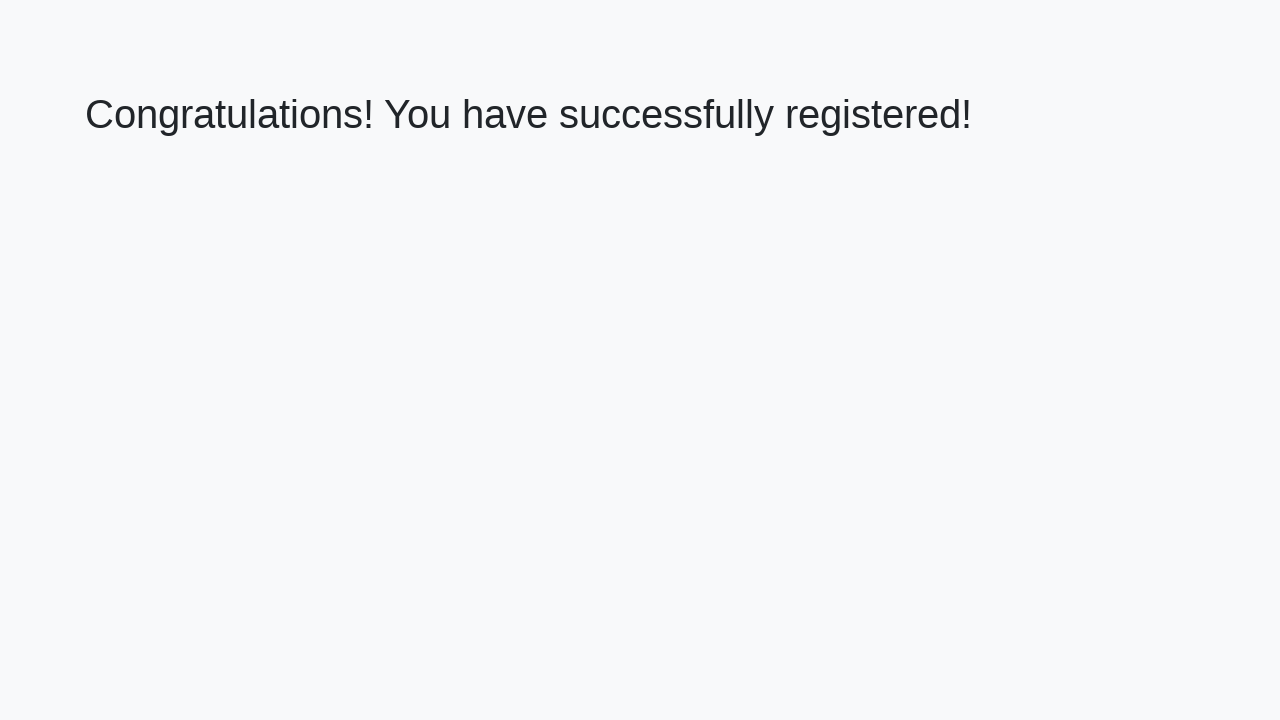

Success message heading loaded
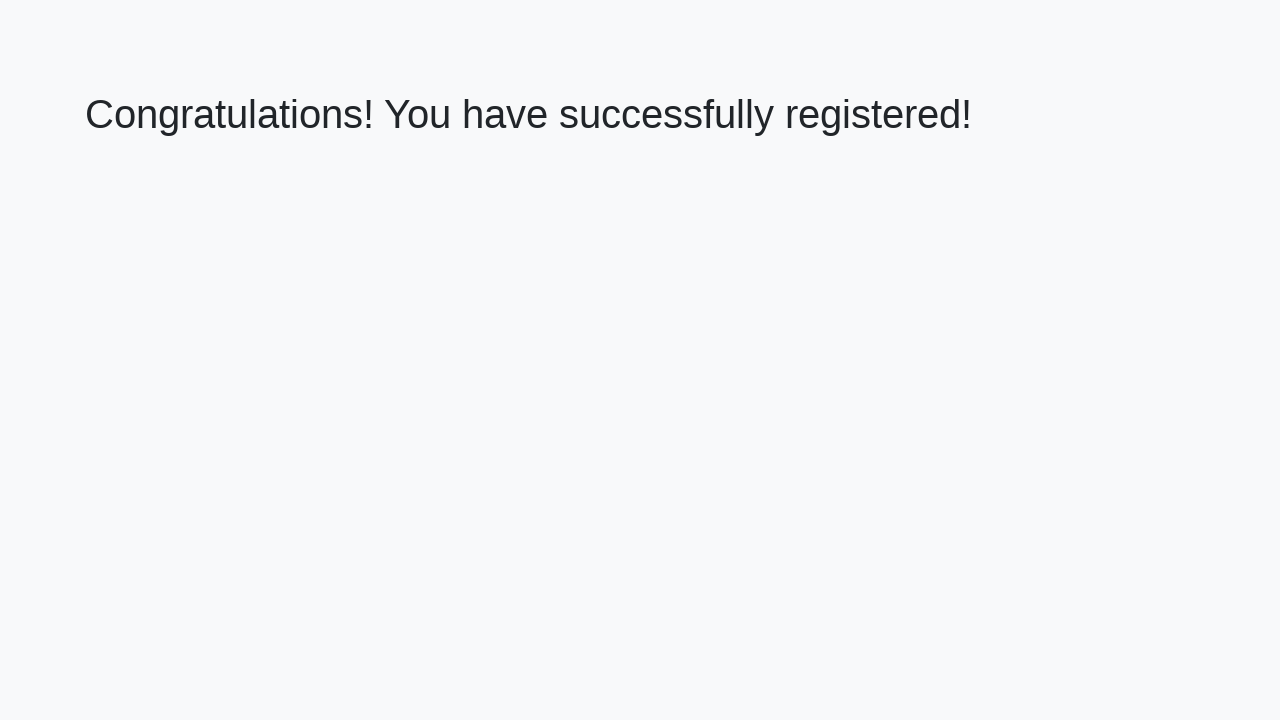

Retrieved success message text
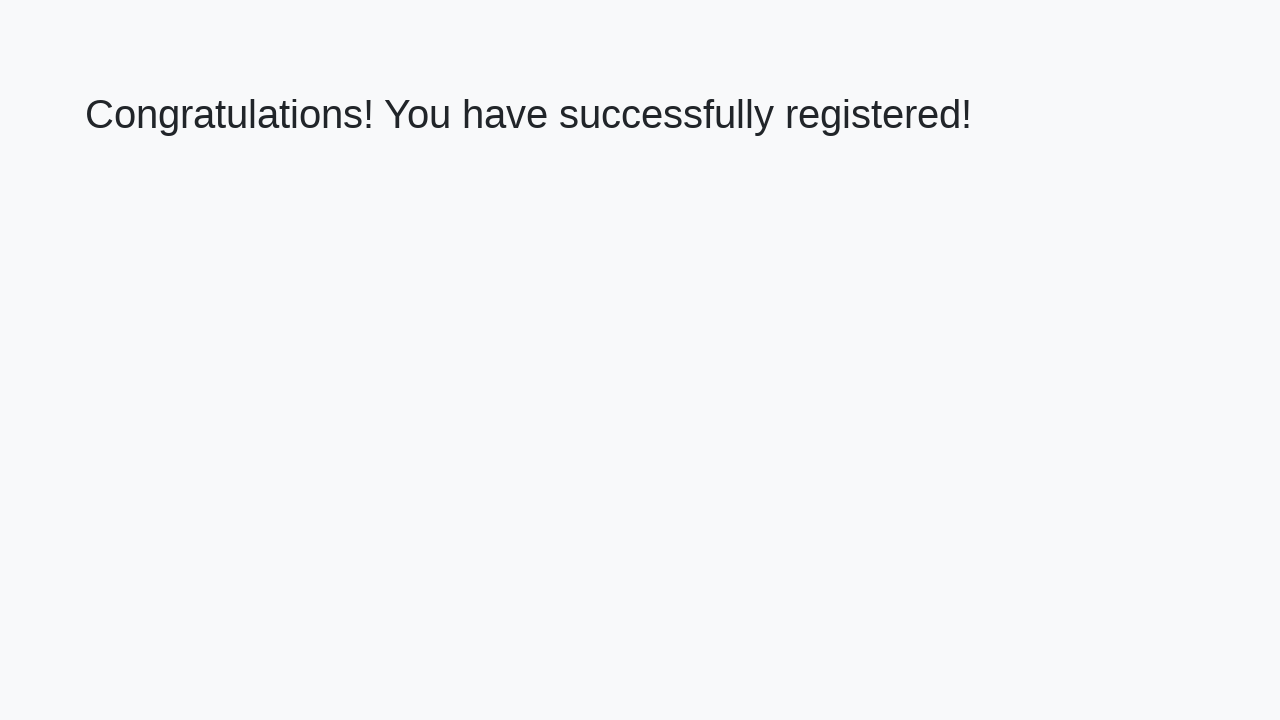

Verified success message displays correct text
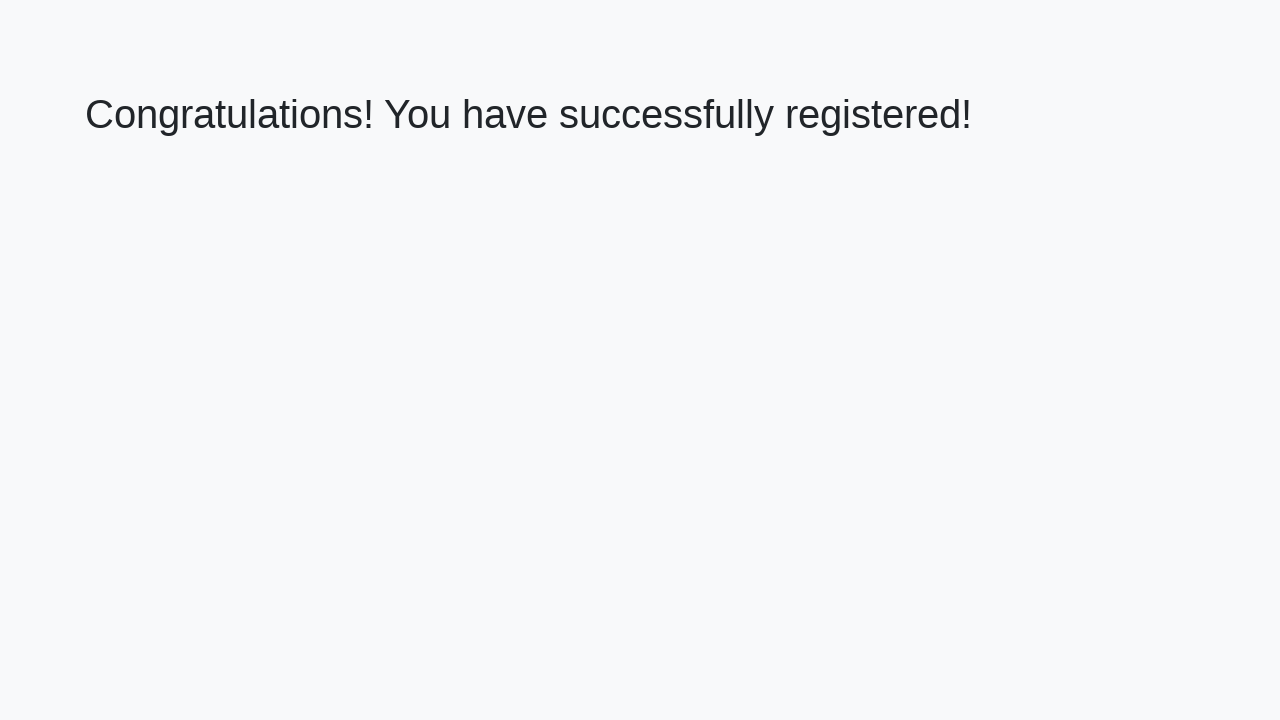

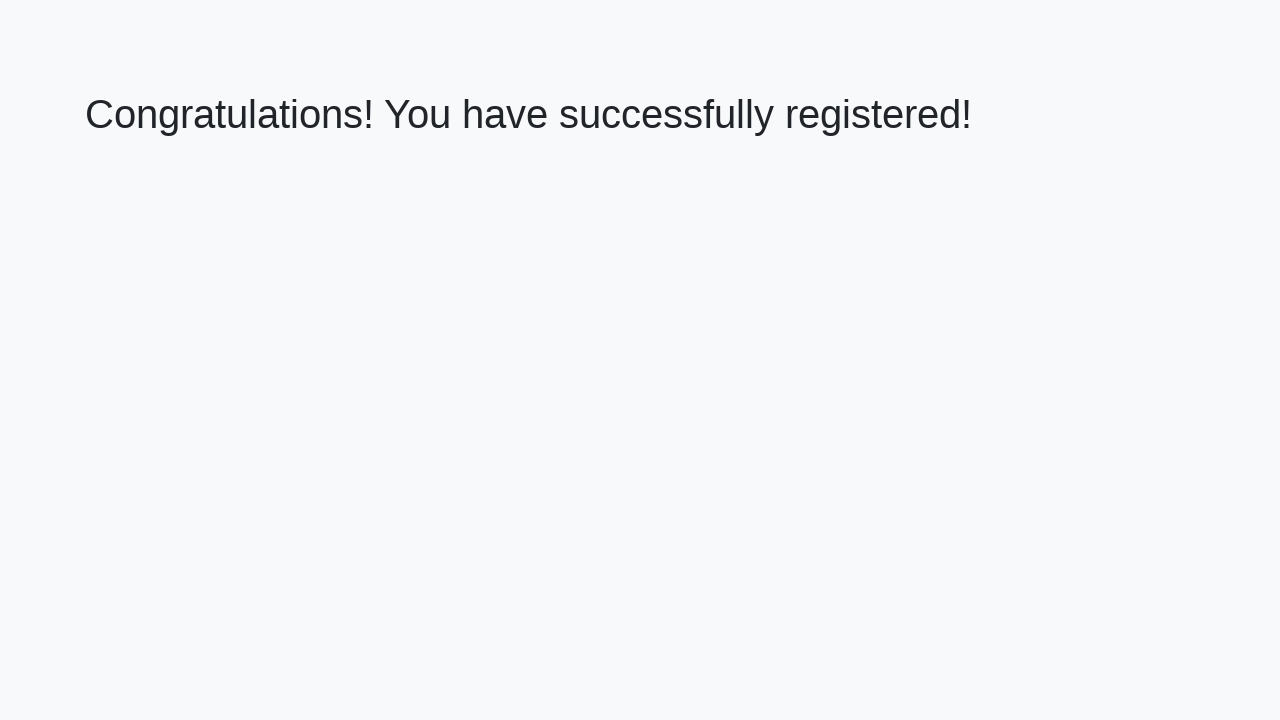